Tests dynamic web table handling by verifying table headers, row counts, searching for specific data in columns, and interacting with table elements like checkboxes

Starting URL: http://seleniumpractise.blogspot.com/2021/08/webtable-in-html.html

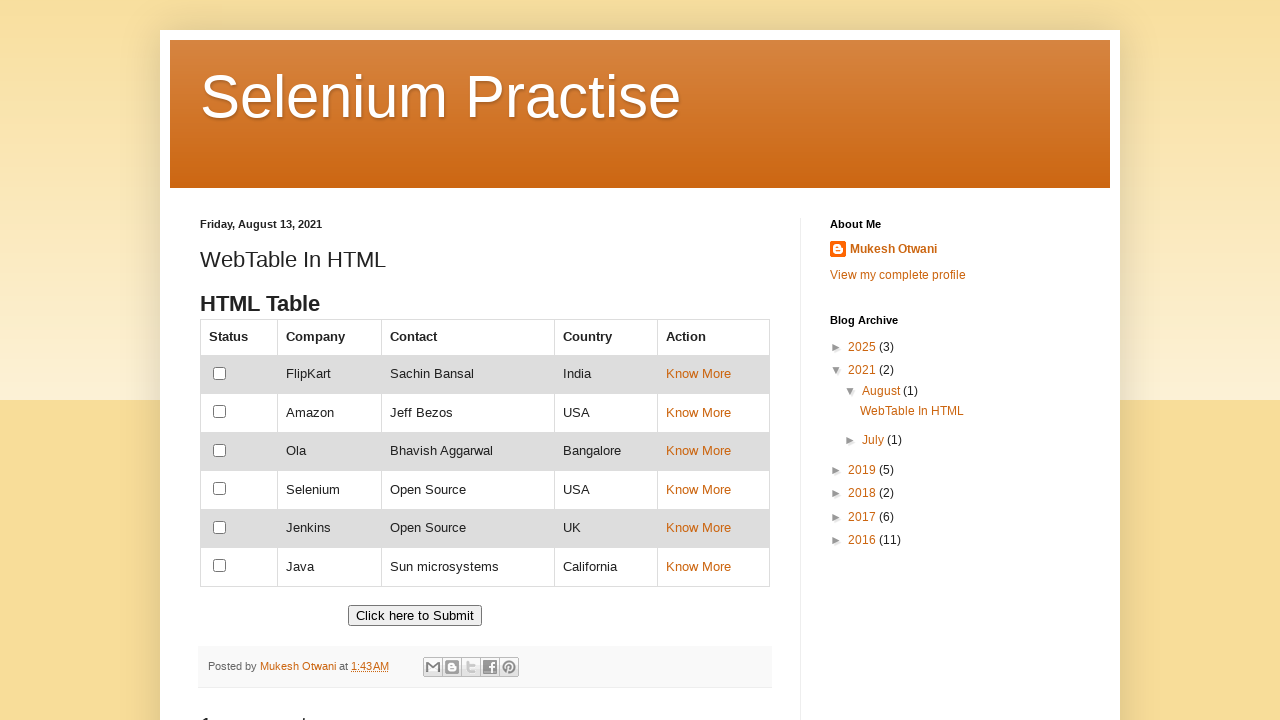

Located the customer table element
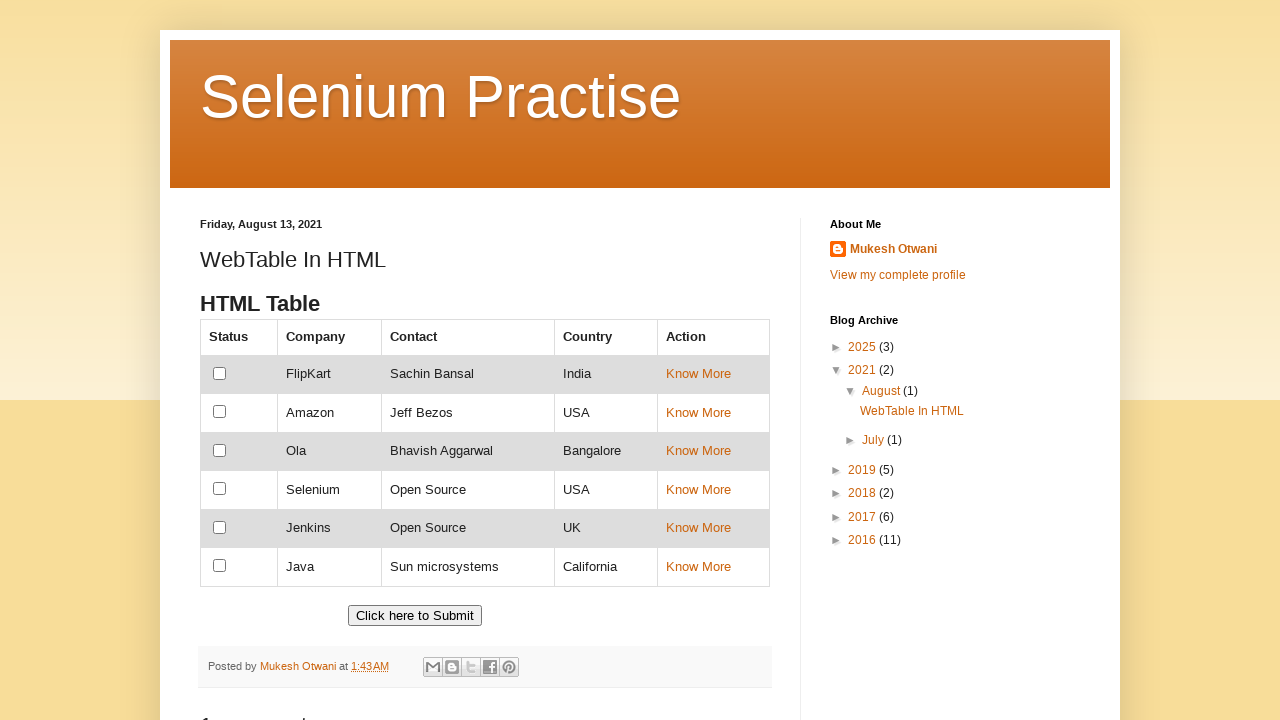

Retrieved all table headers
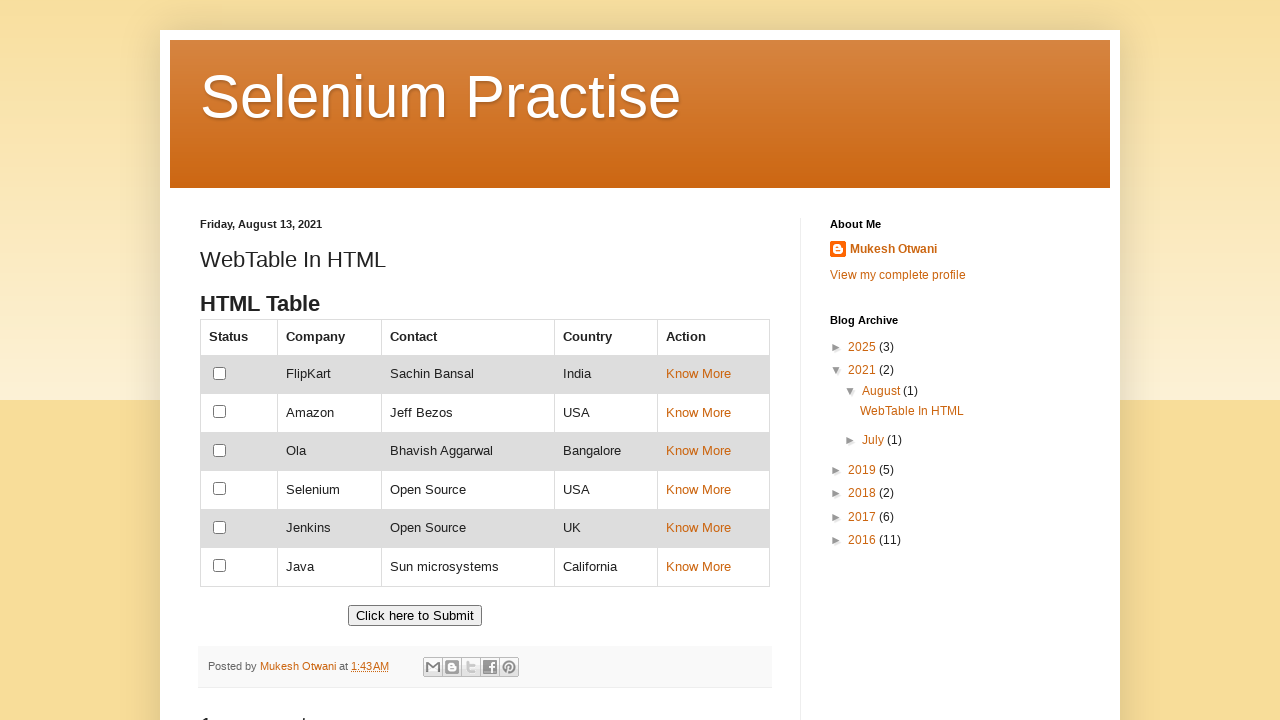

Verified table has 5 headers
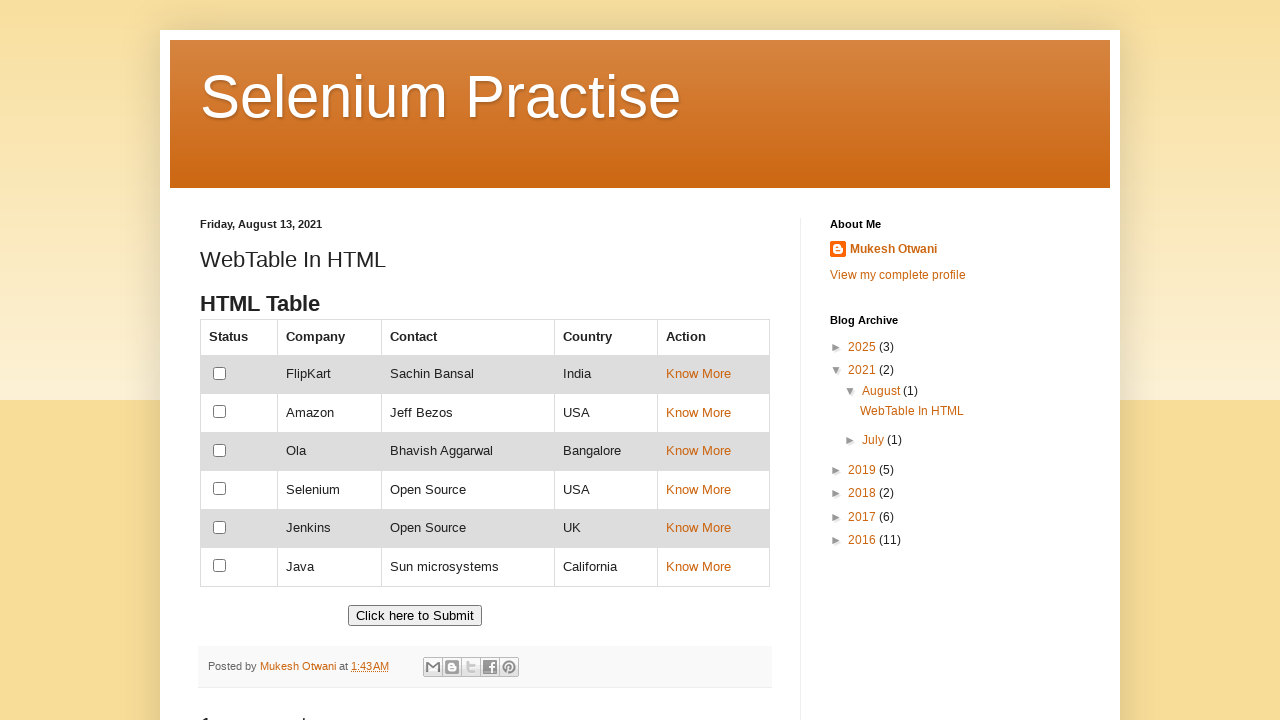

Confirmed 'Country' column is present in table headers
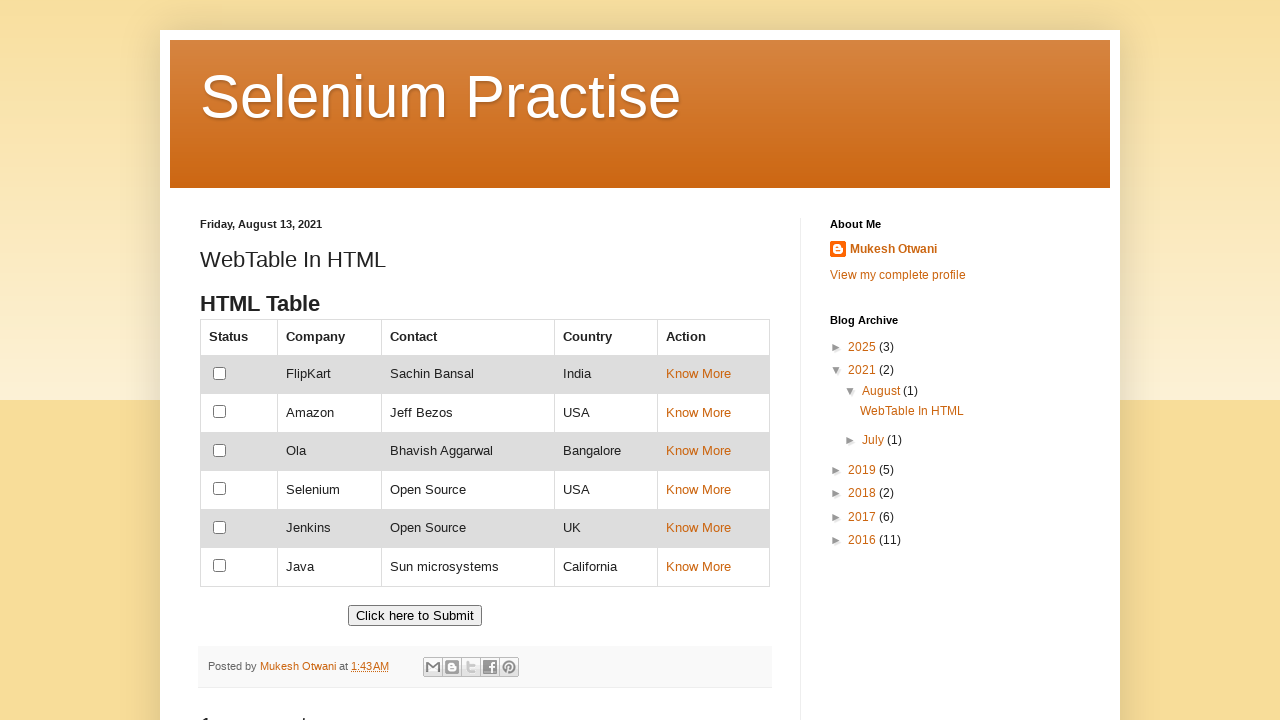

Verified table contains 7 rows (including header)
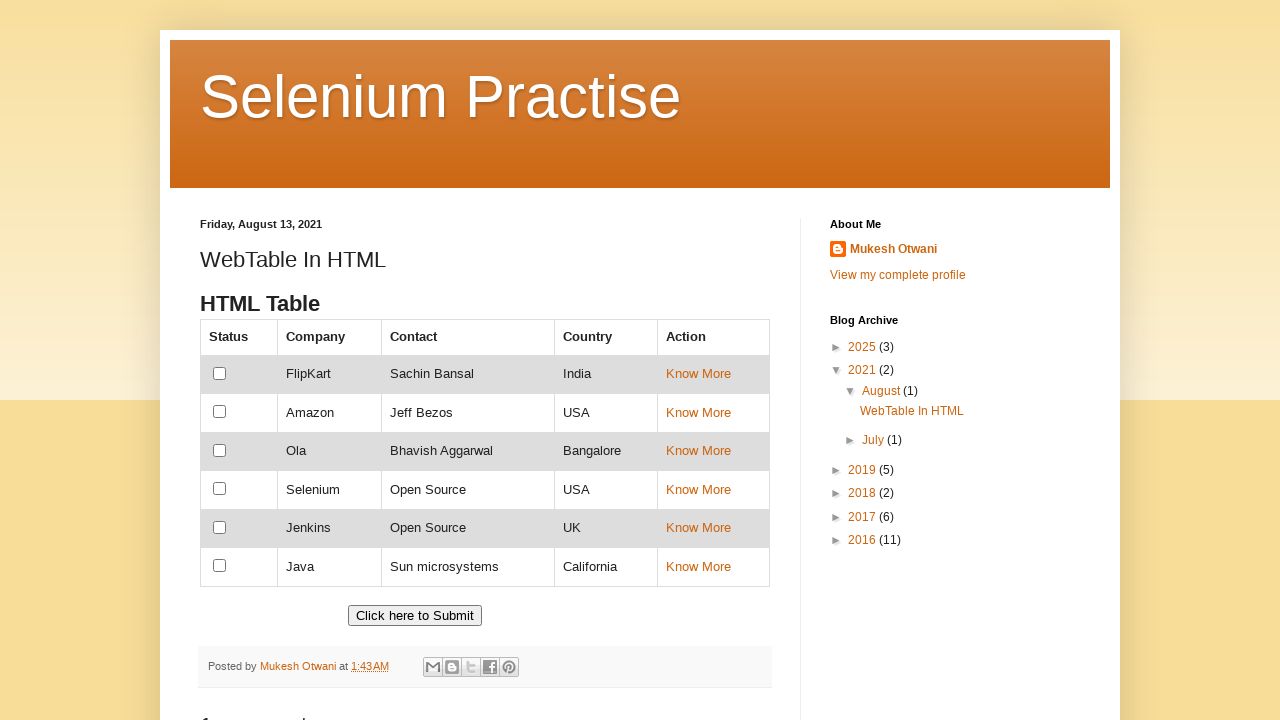

Confirmed 'Bhavish Aggarwal' is present in table cells
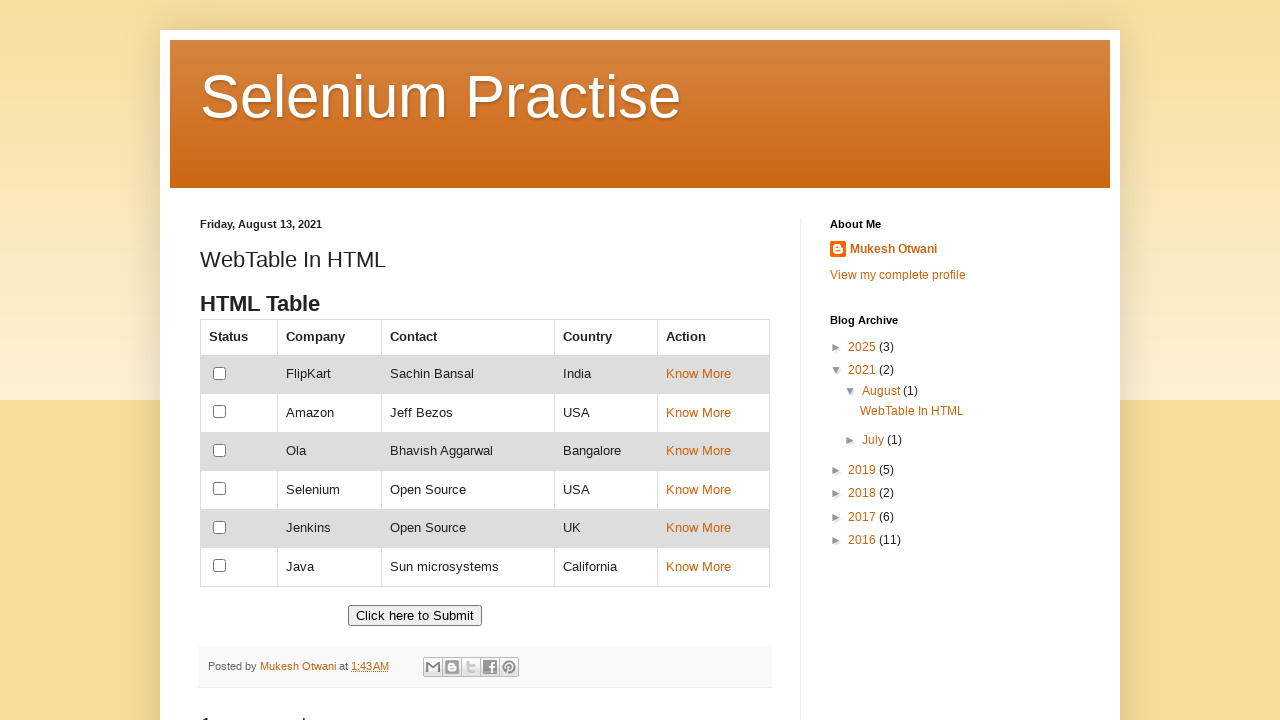

Verified 'Ola' is present in column 2 of the table
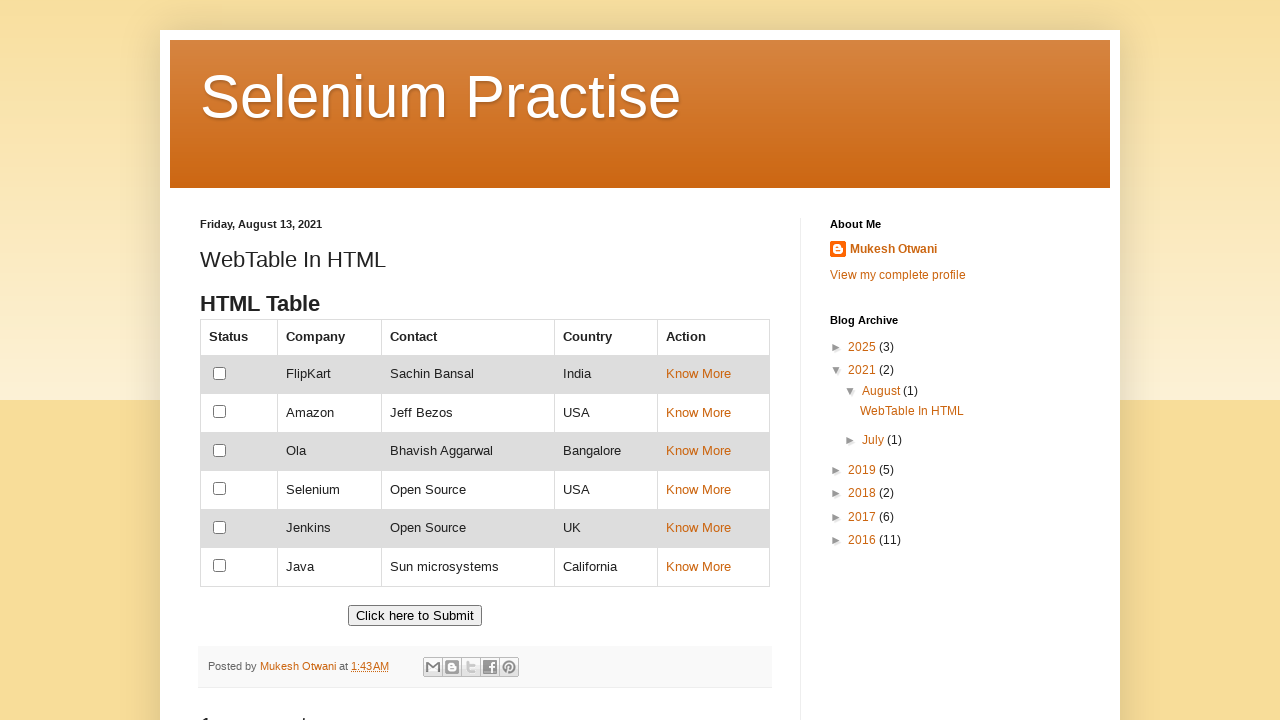

Clicked checkbox for row with 'Selenium' company at (220, 489) on xpath=//td[text()='Selenium']//preceding-sibling::td//input
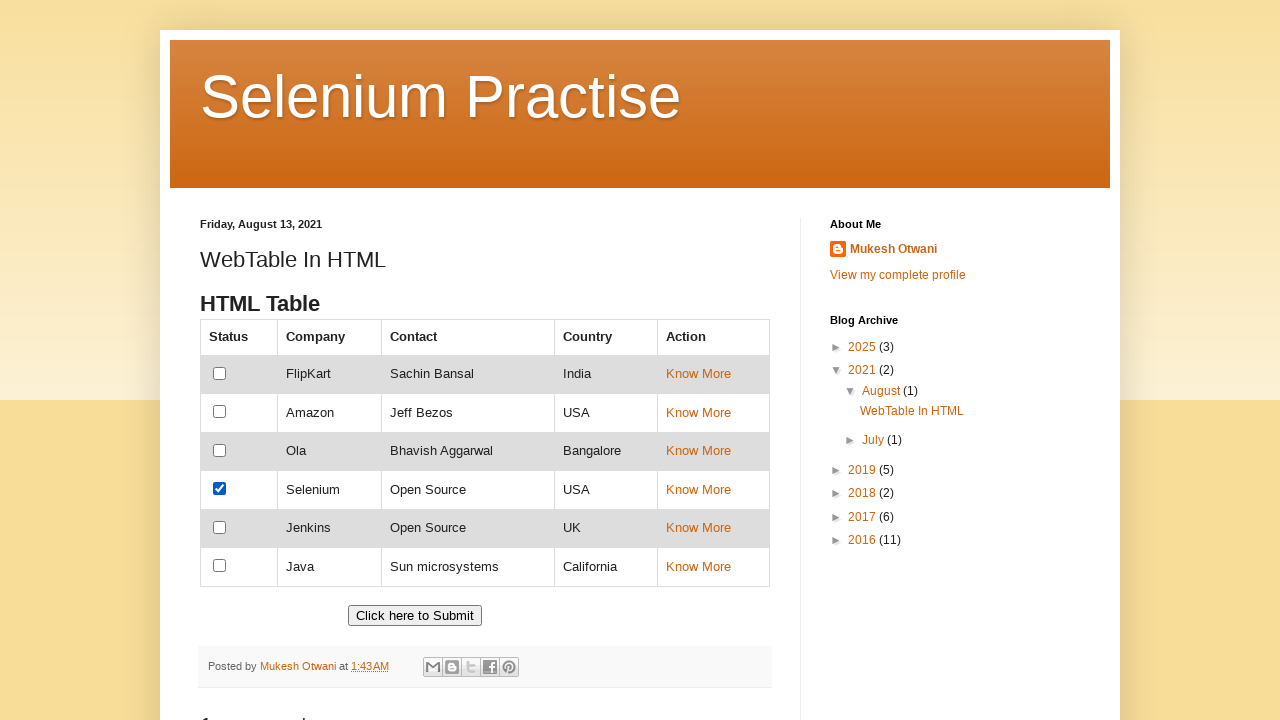

Waited for checkbox selection to register
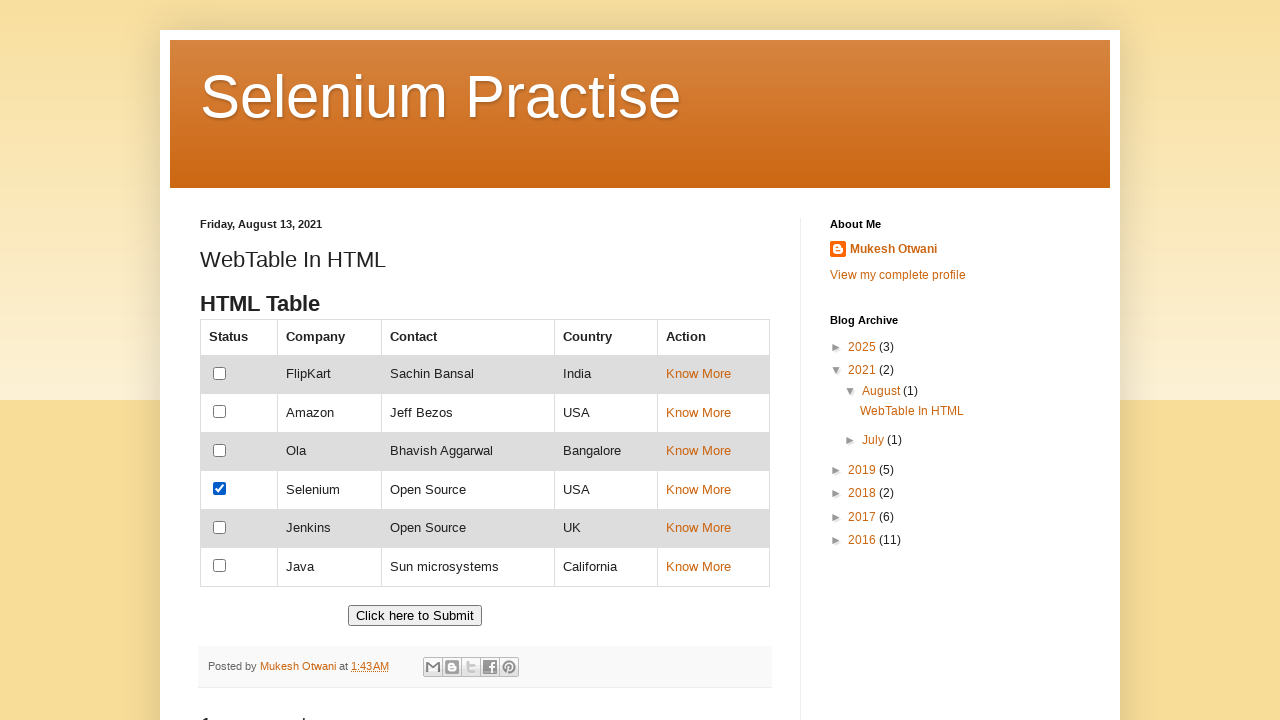

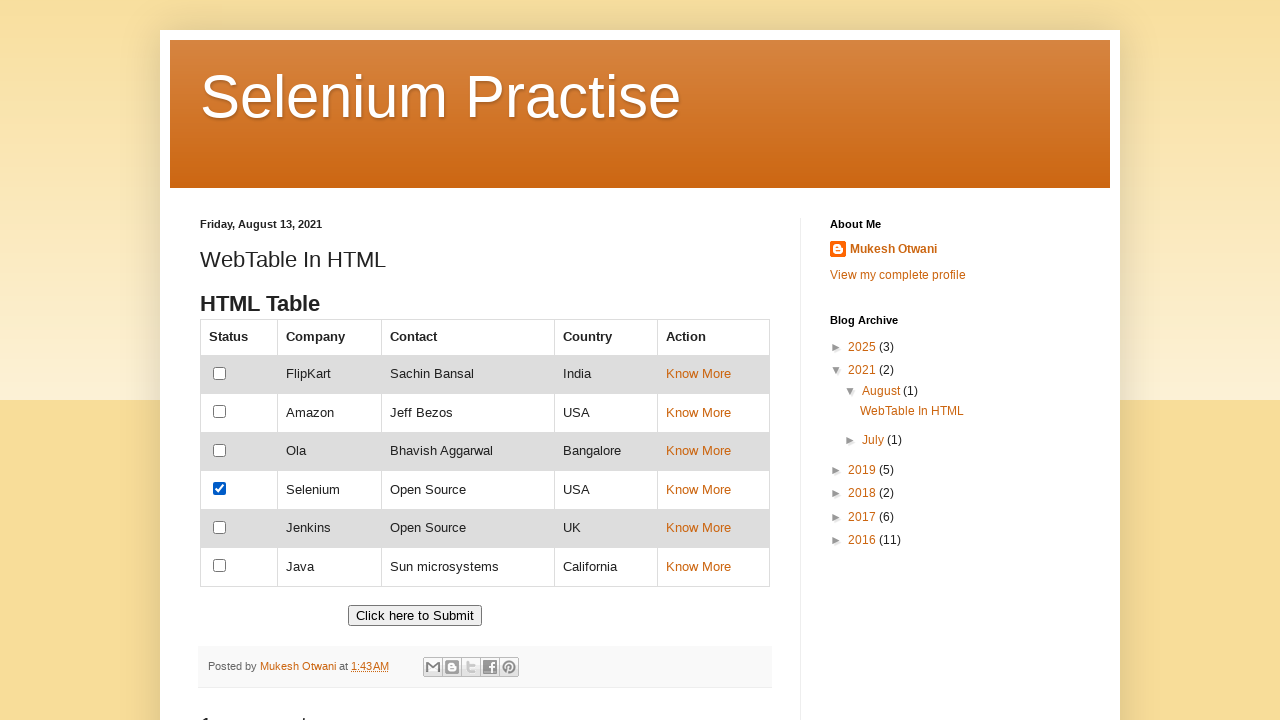